Tests static dropdown selection functionality by selecting options using three different methods: by index, by visible text, and by value on a currency dropdown.

Starting URL: https://rahulshettyacademy.com/dropdownsPractise/

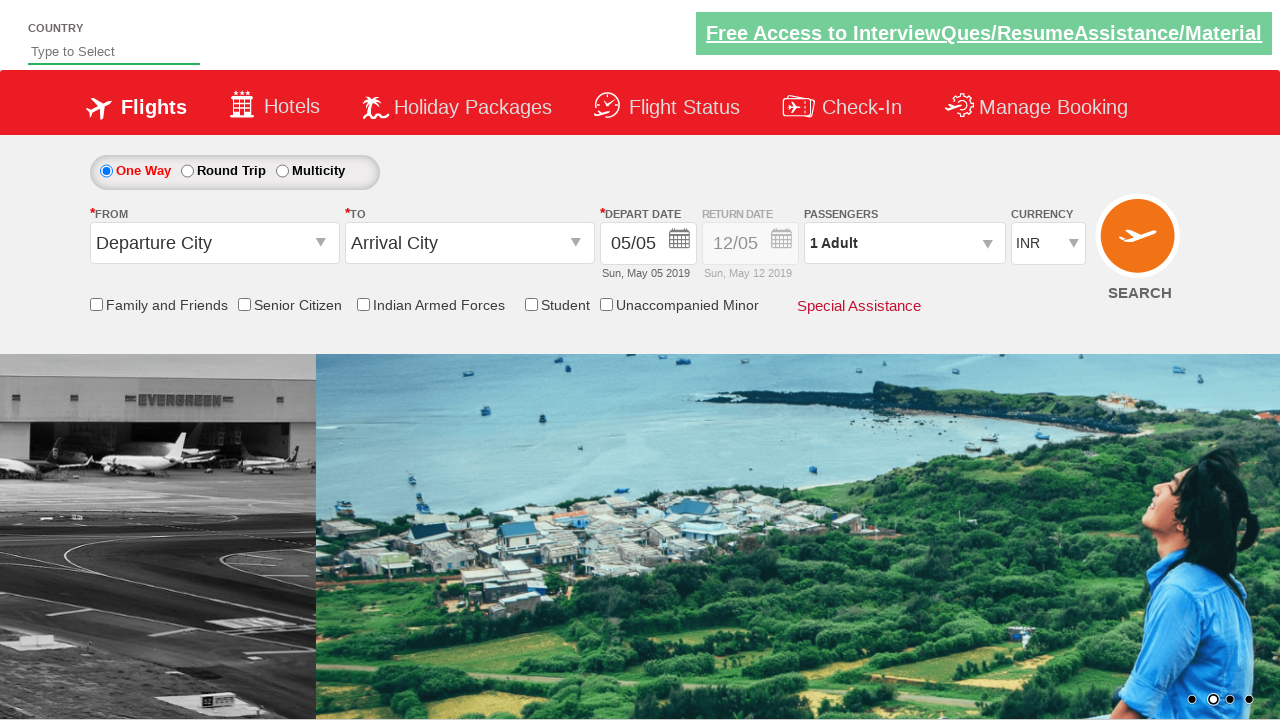

Waited for currency dropdown to be available
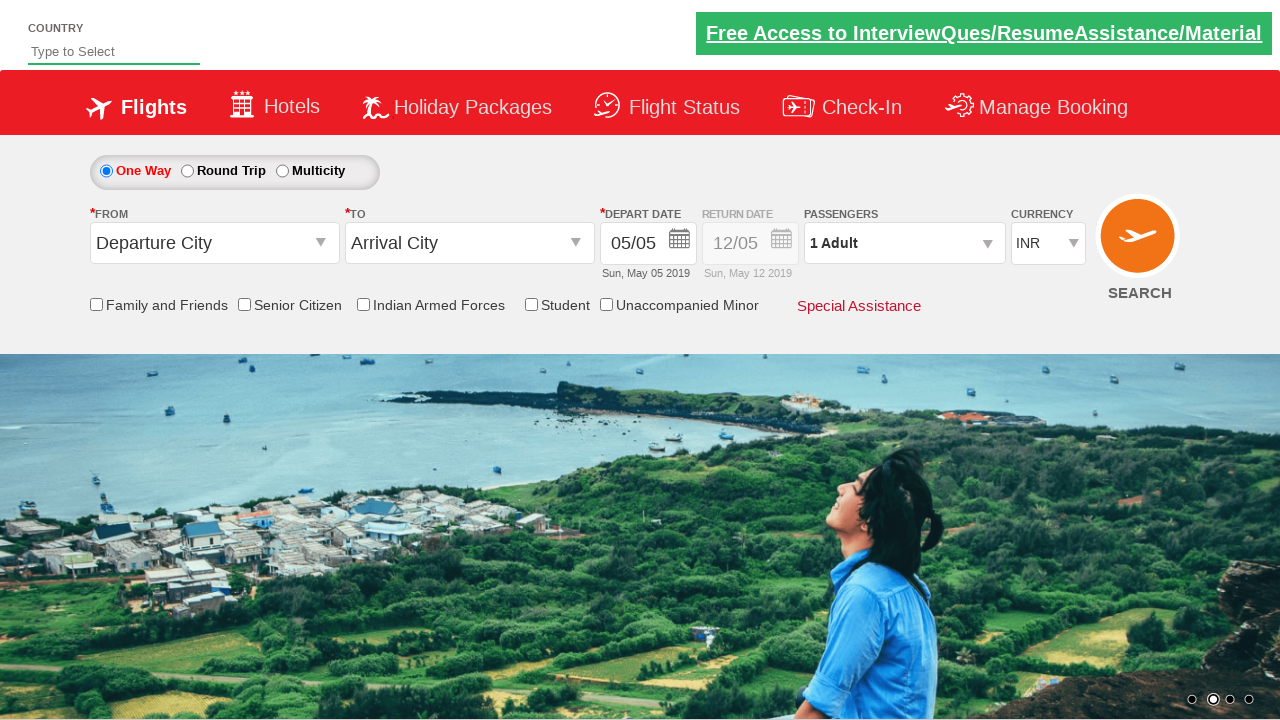

Selected currency dropdown option by index 3 (fourth option) on #ctl00_mainContent_DropDownListCurrency
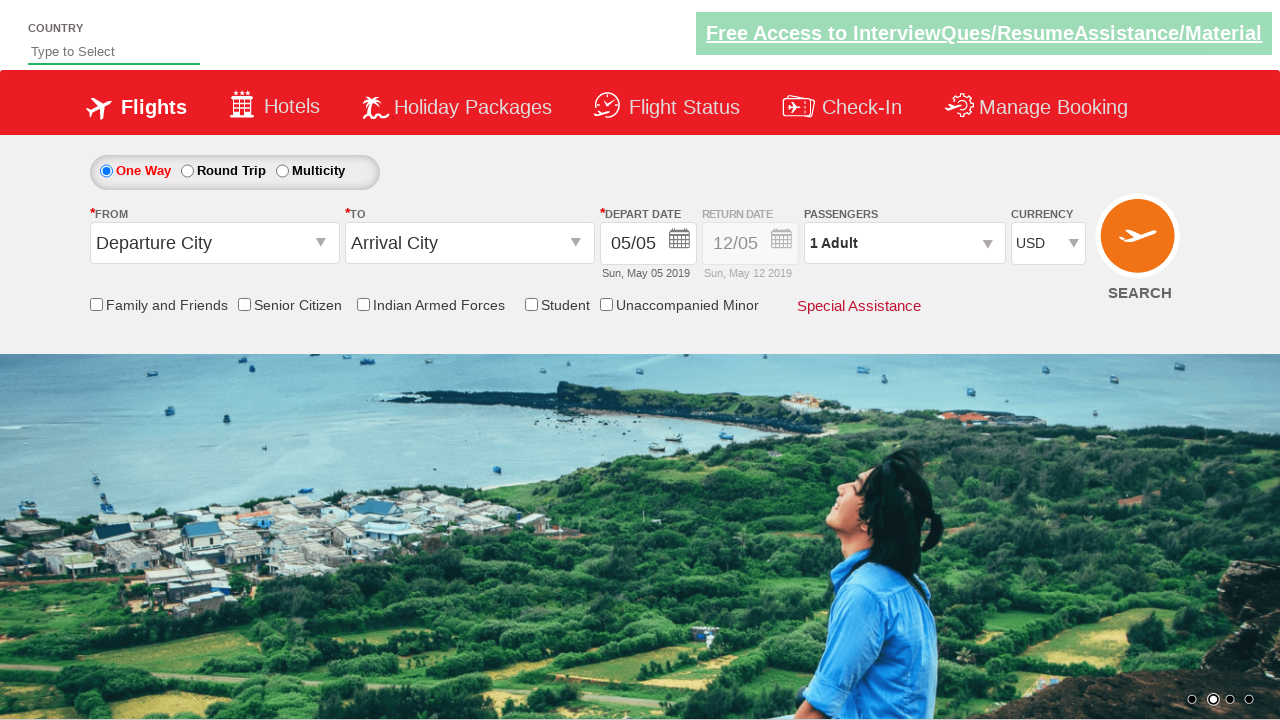

Selected currency dropdown option by visible text 'AED' on #ctl00_mainContent_DropDownListCurrency
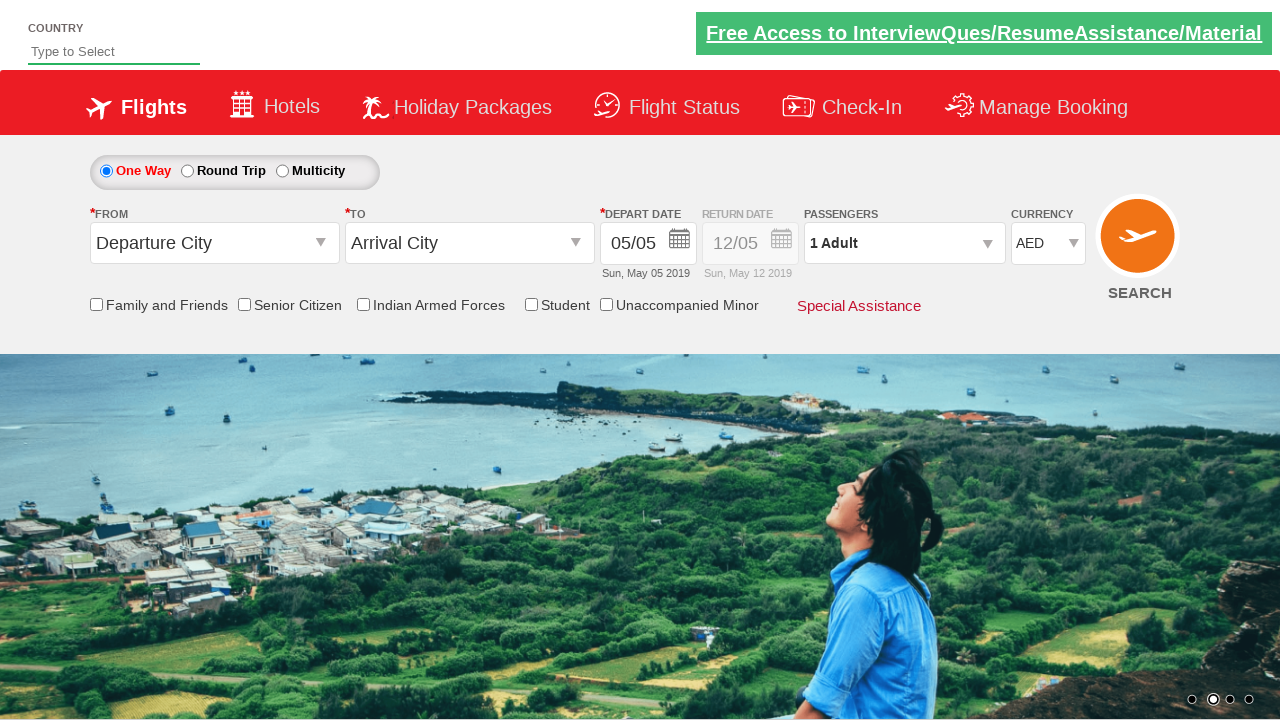

Selected currency dropdown option by value 'INR' on #ctl00_mainContent_DropDownListCurrency
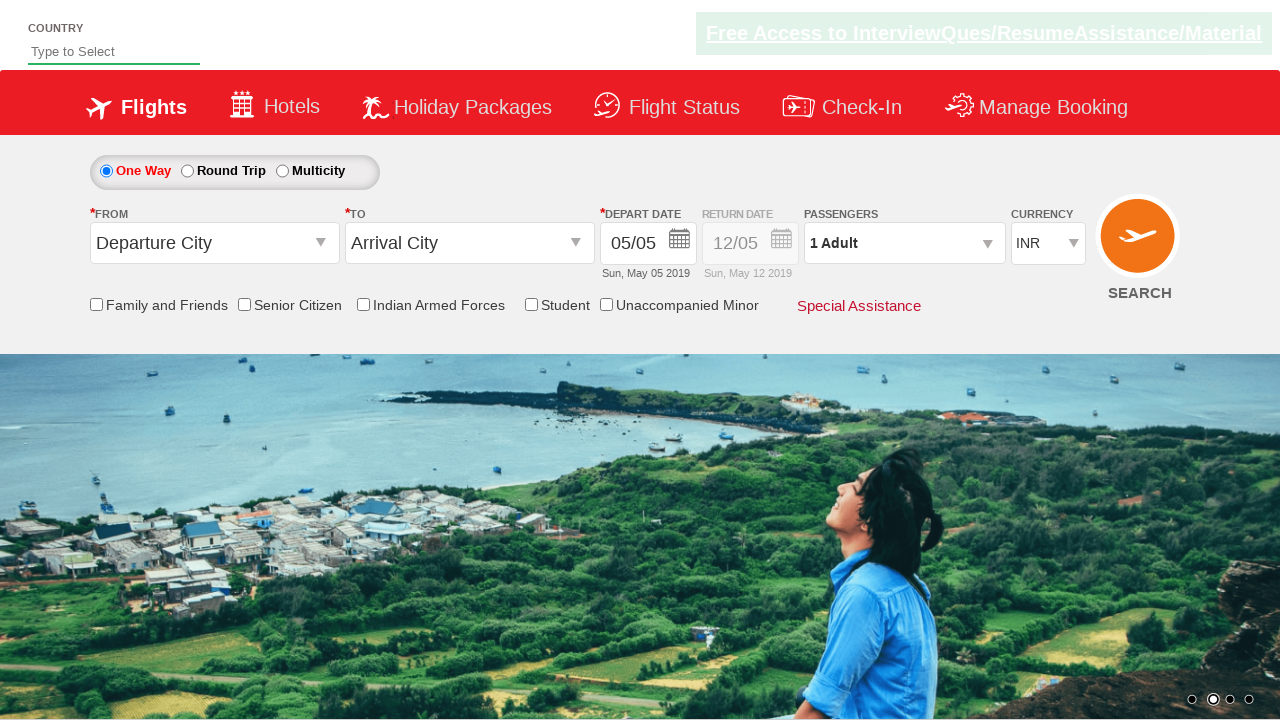

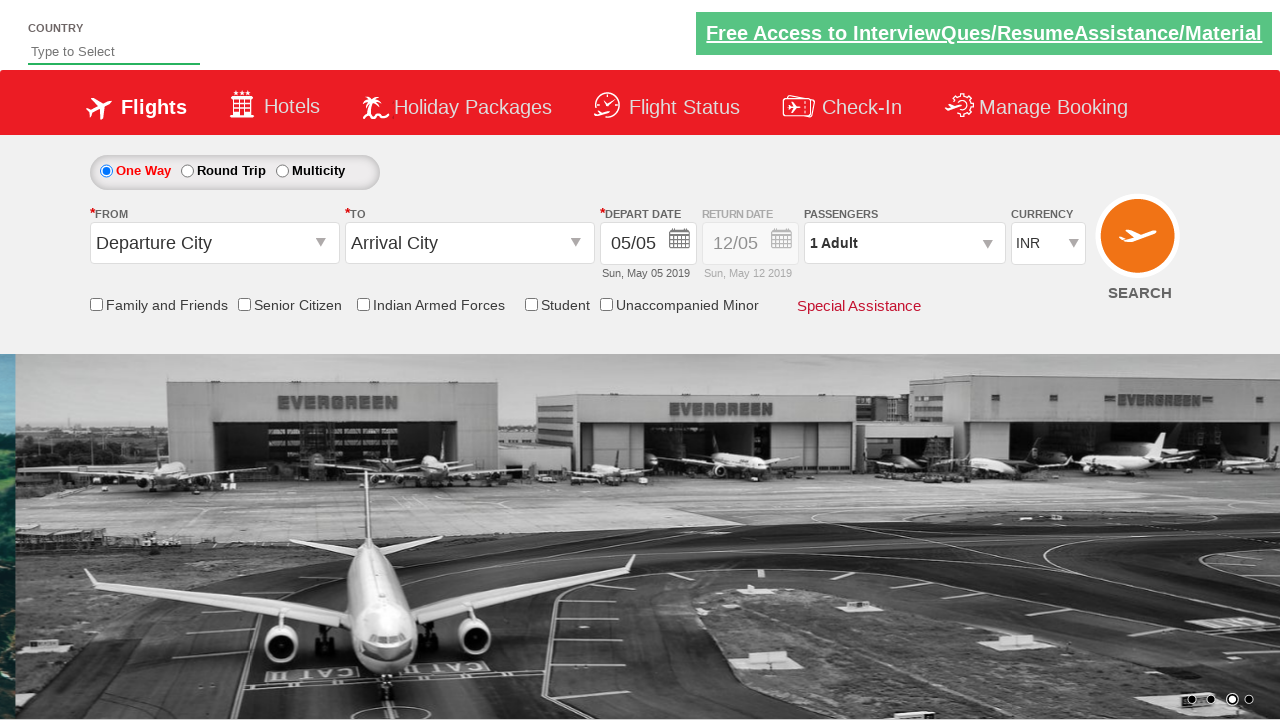